Navigates to the webdriver.io homepage to verify the page loads successfully

Starting URL: https://webdriver.io/

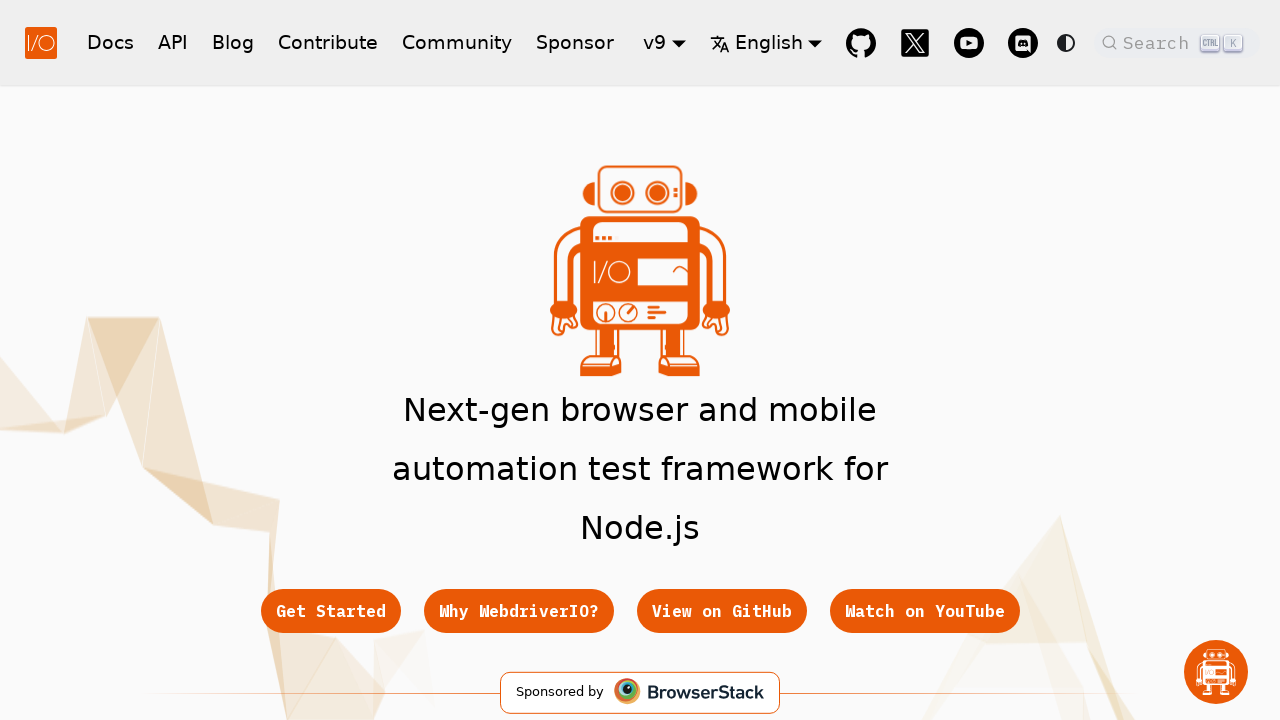

Navigated to webdriver.io homepage
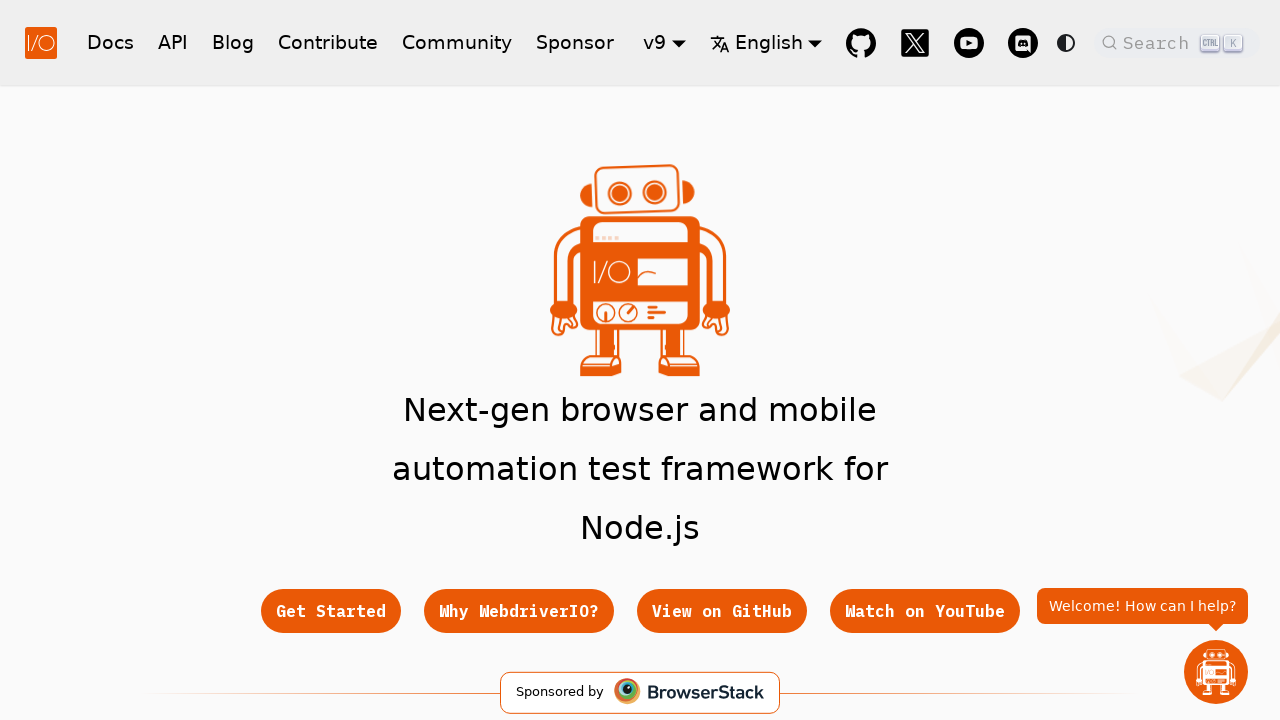

Page DOM content fully loaded
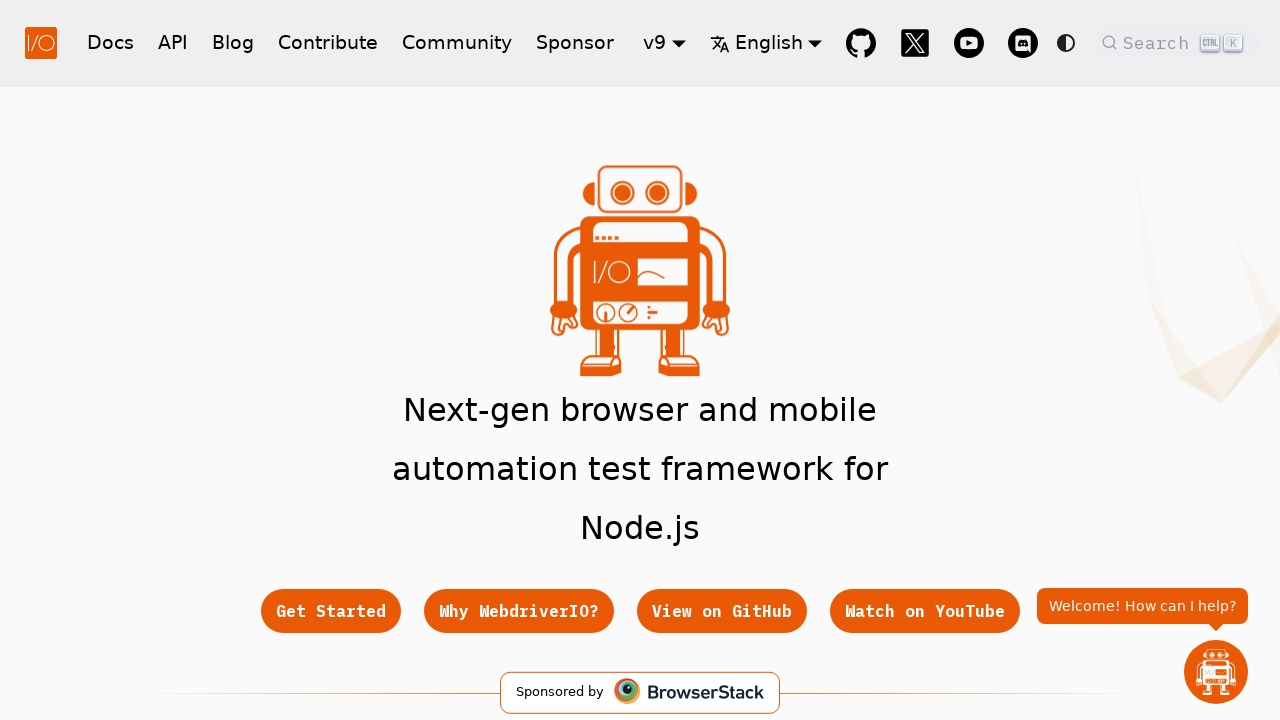

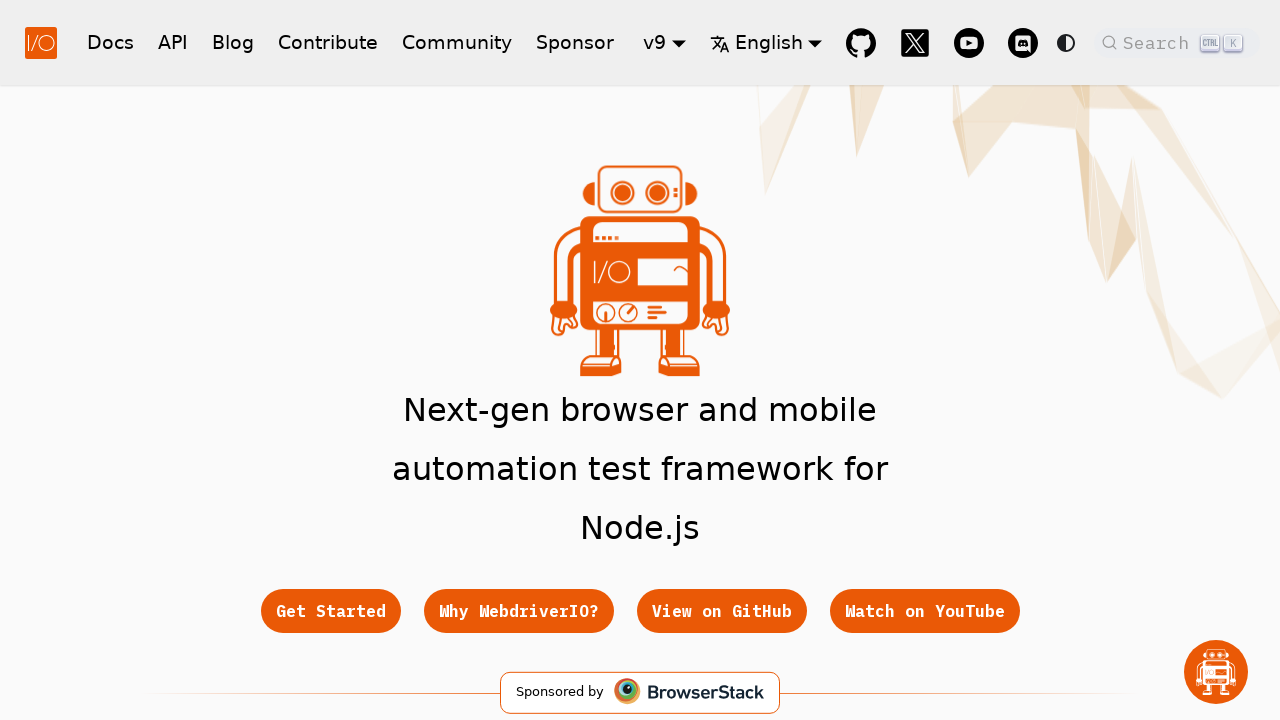